Tests that todo data persists after page reload, including completed state.

Starting URL: https://demo.playwright.dev/todomvc

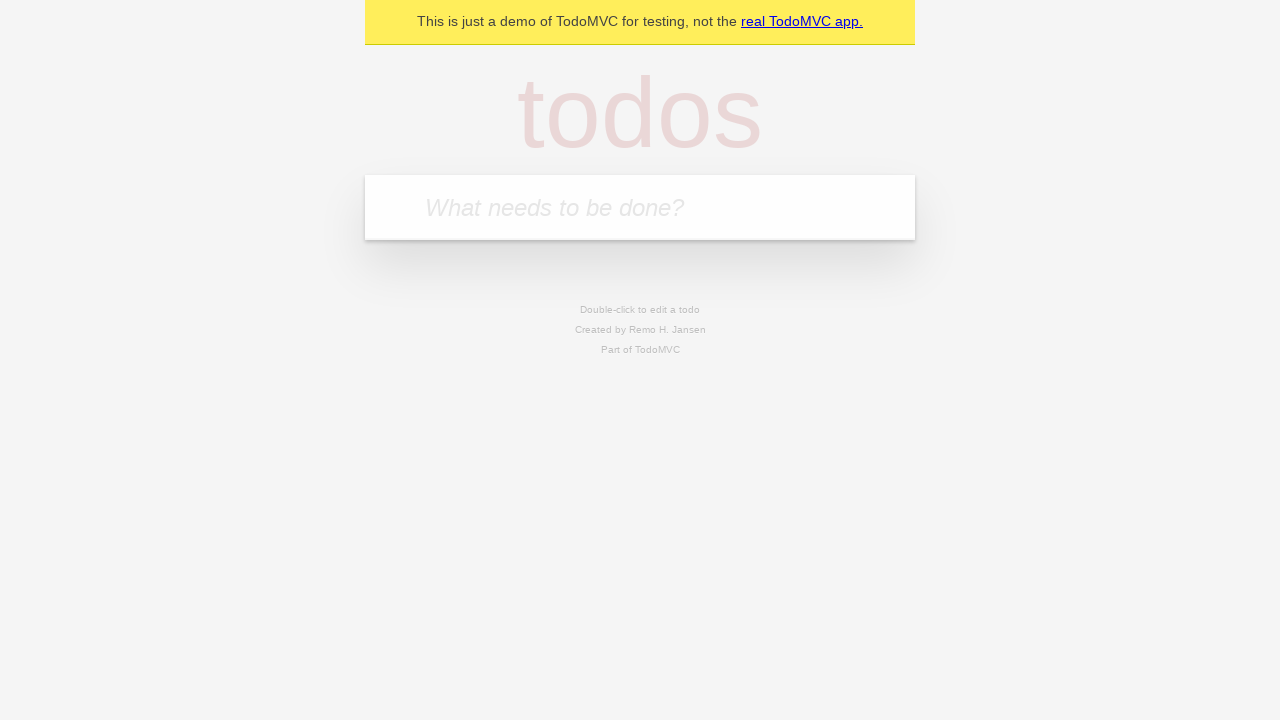

Filled todo input with 'buy some cheese' on internal:attr=[placeholder="What needs to be done?"i]
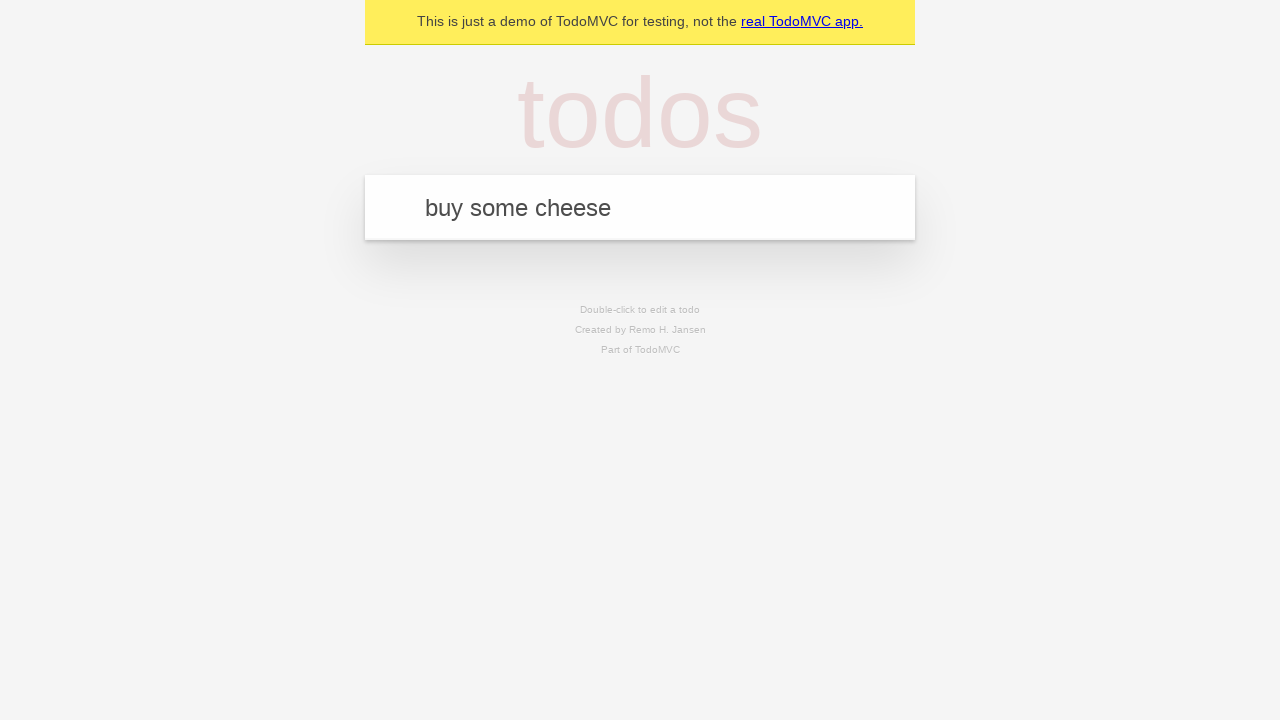

Pressed Enter to create first todo item on internal:attr=[placeholder="What needs to be done?"i]
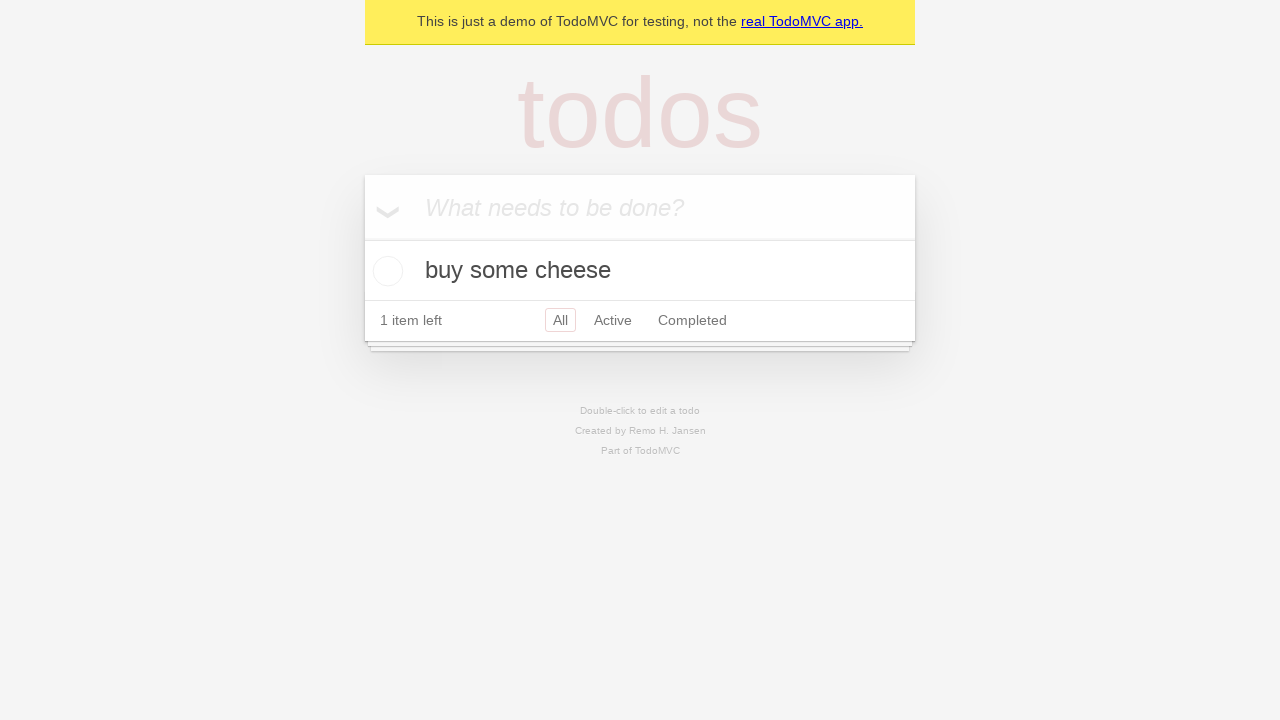

Filled todo input with 'feed the cat' on internal:attr=[placeholder="What needs to be done?"i]
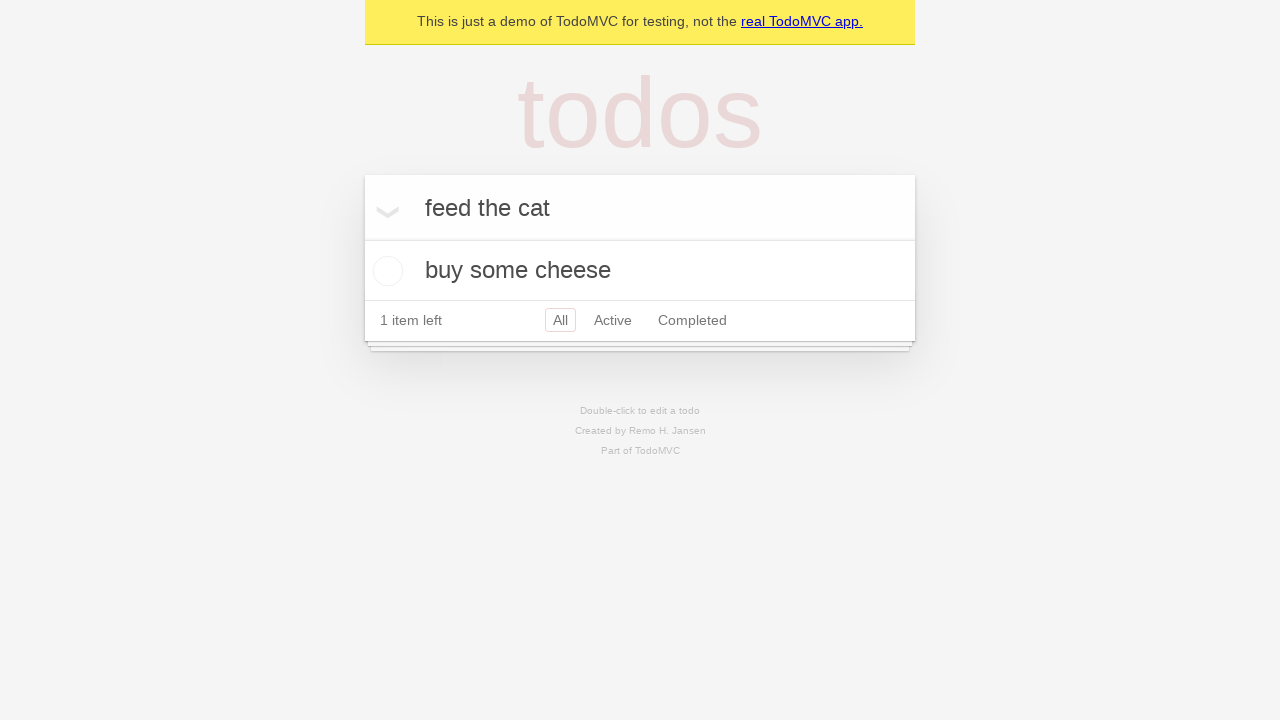

Pressed Enter to create second todo item on internal:attr=[placeholder="What needs to be done?"i]
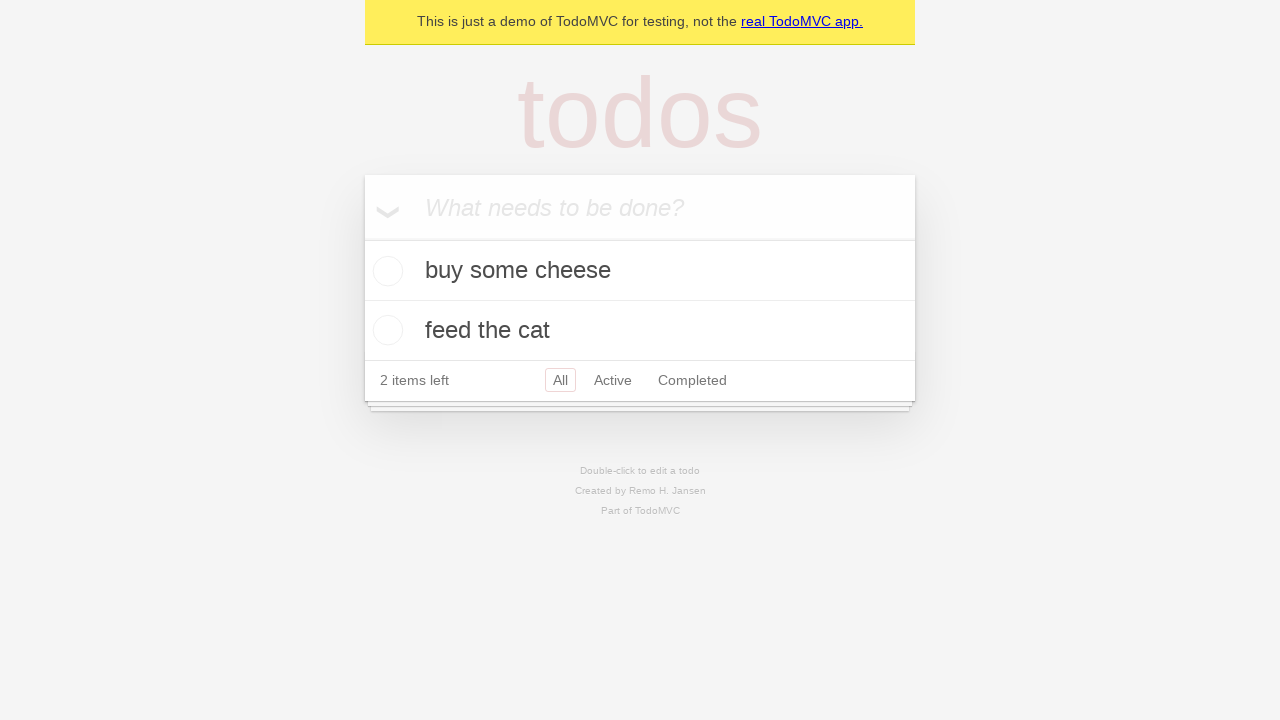

Checked the first todo item checkbox at (385, 271) on internal:testid=[data-testid="todo-item"s] >> nth=0 >> internal:role=checkbox
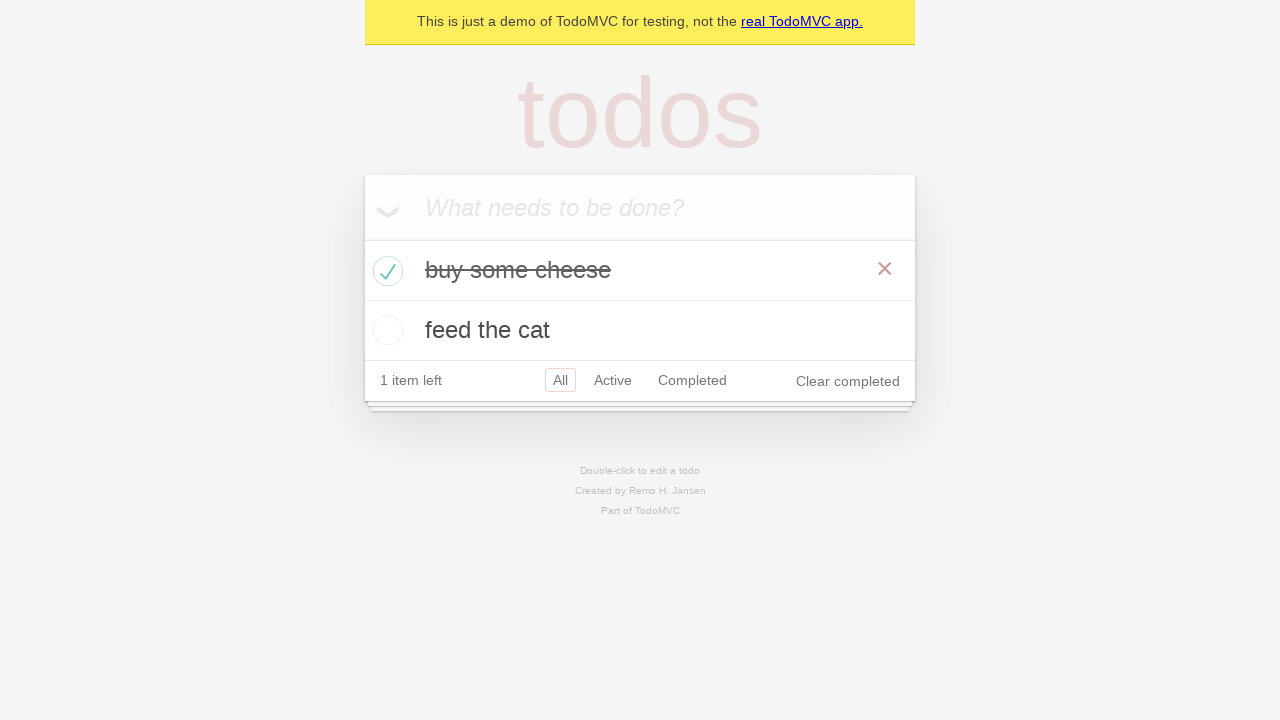

Reloaded the page to test data persistence
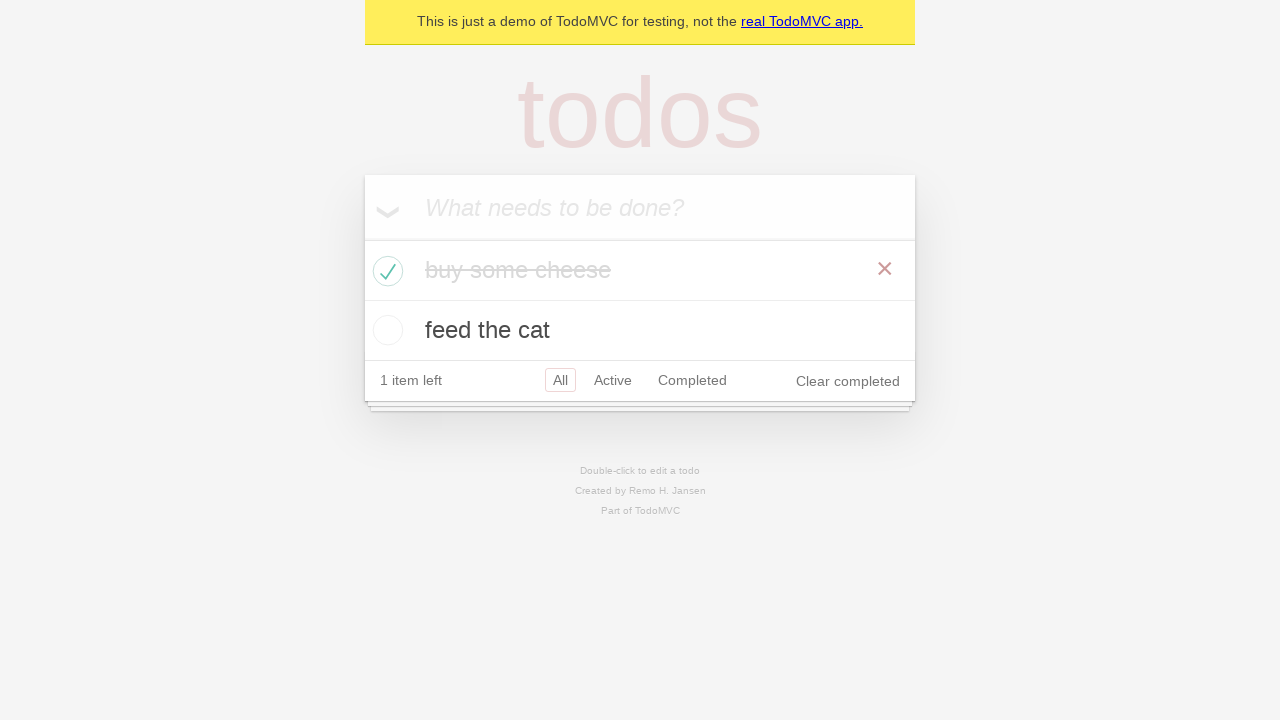

Waited for todo items to be visible after page reload
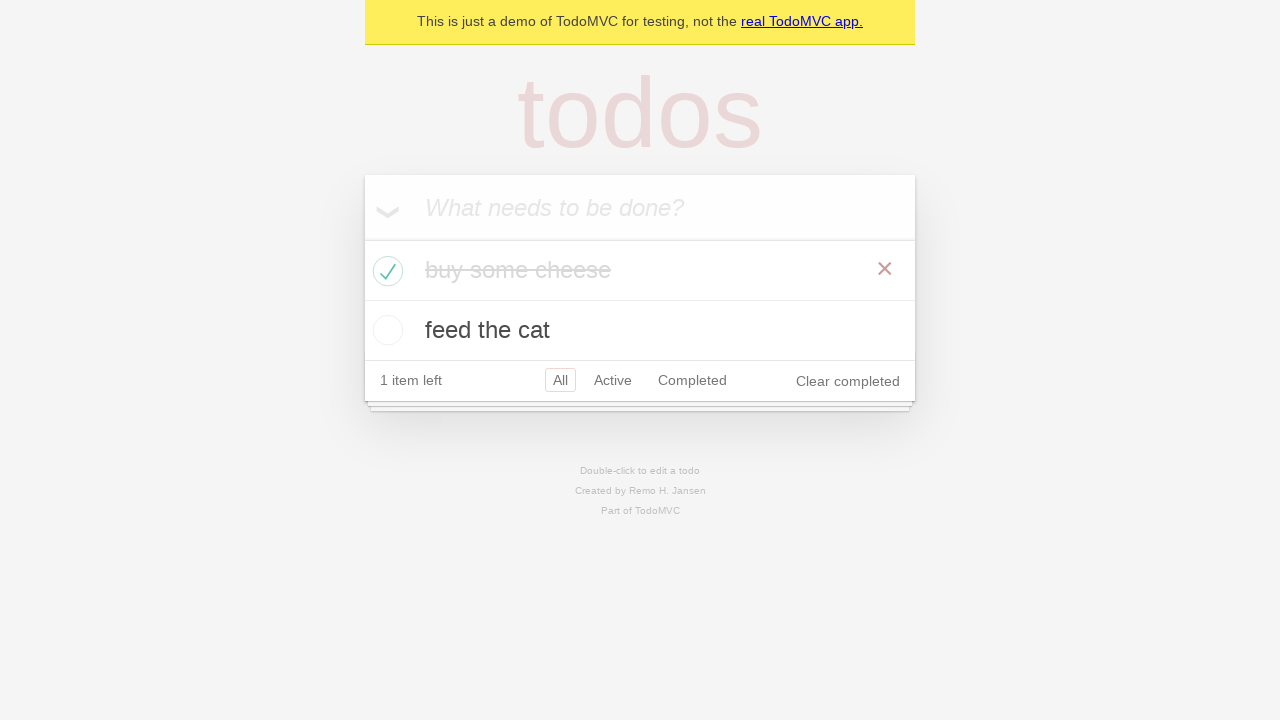

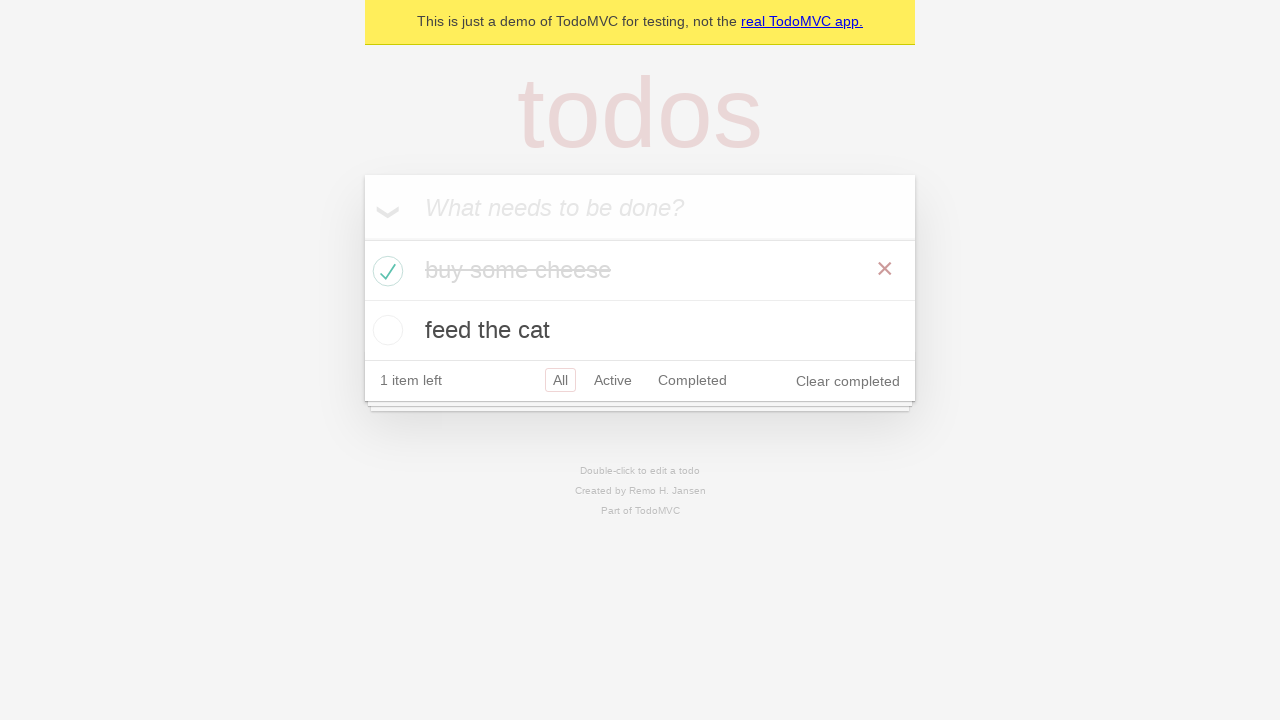